Tests multi-selection functionality by Ctrl+clicking multiple list items within an iframe

Starting URL: https://jqueryui.com/selectable/

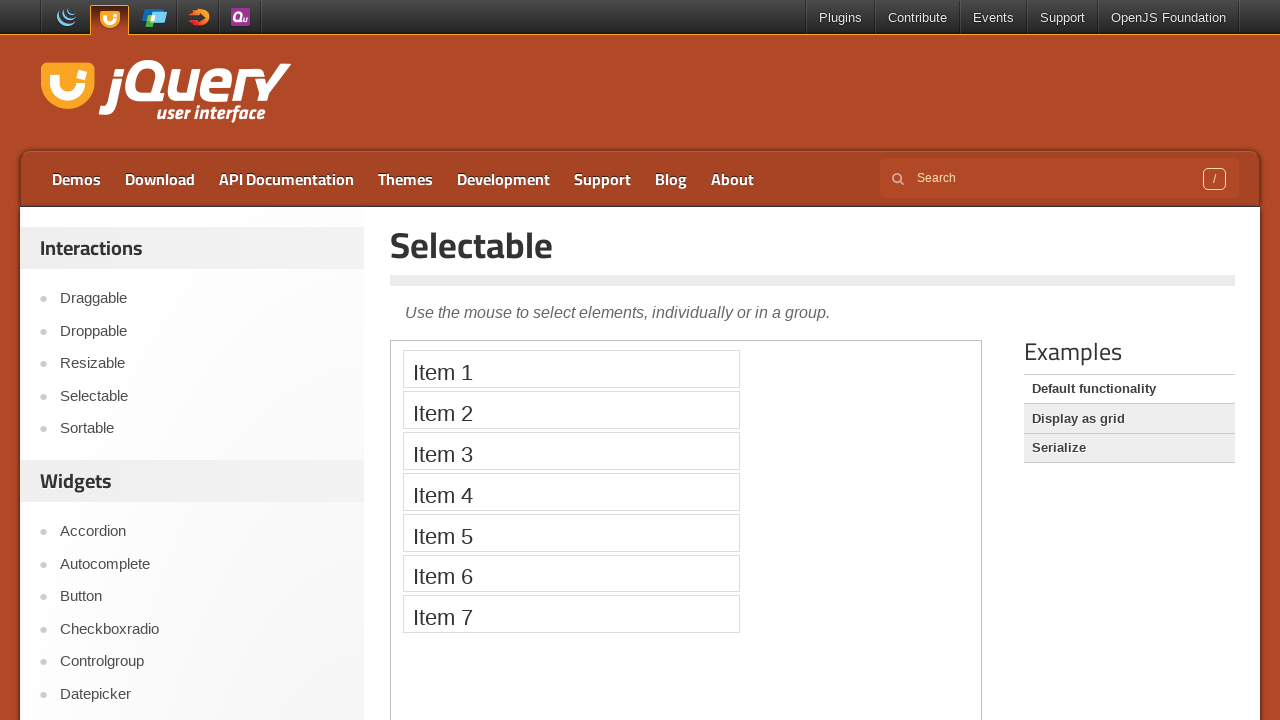

Located and switched to iframe
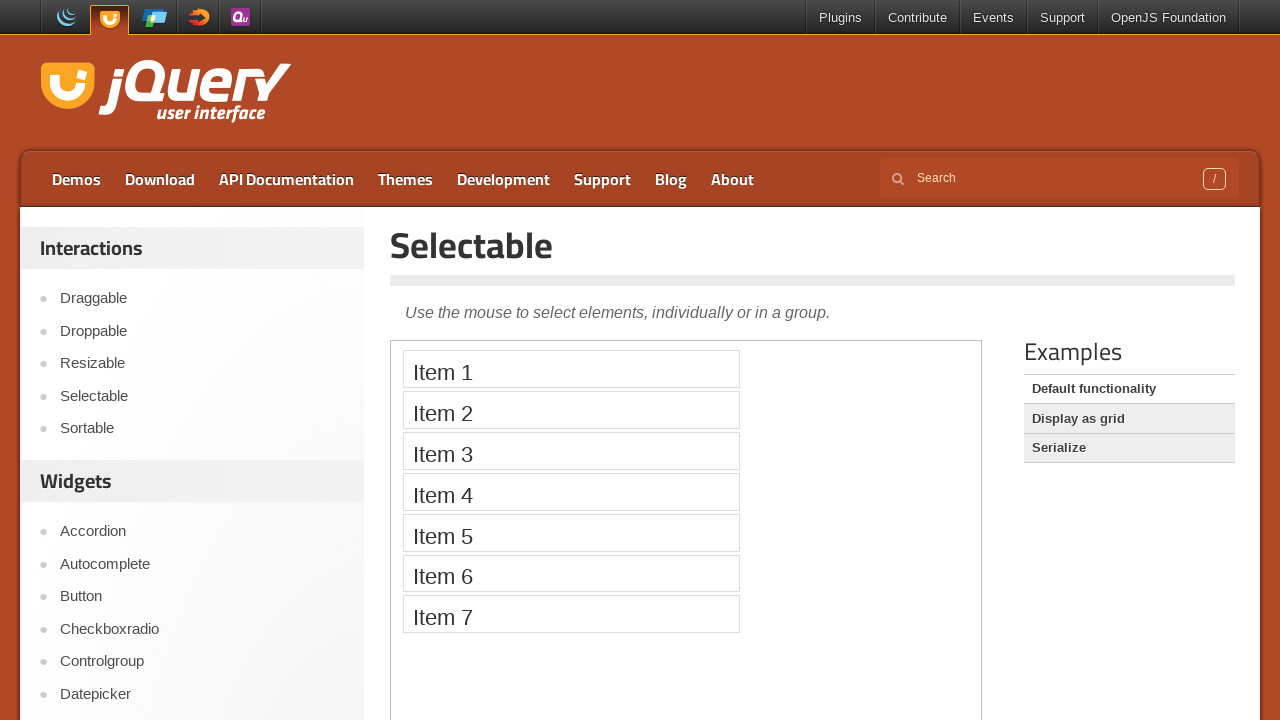

Located first list item in selectable list
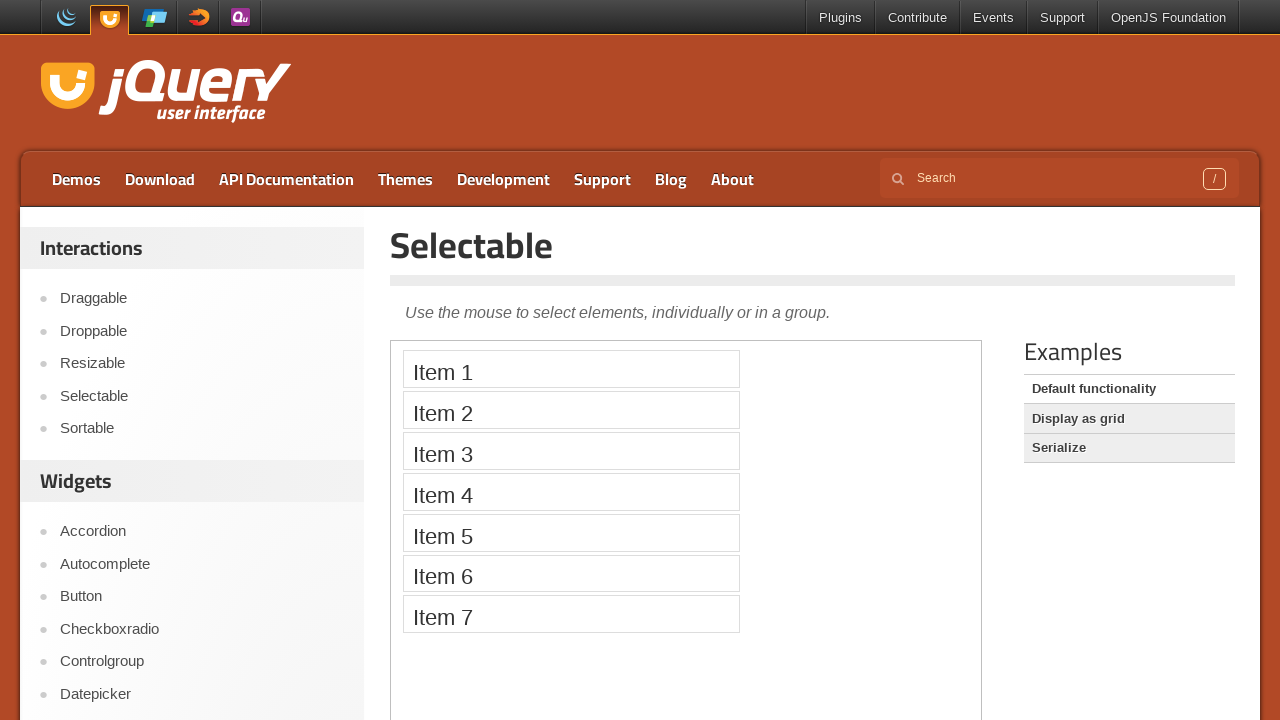

Located second list item in selectable list
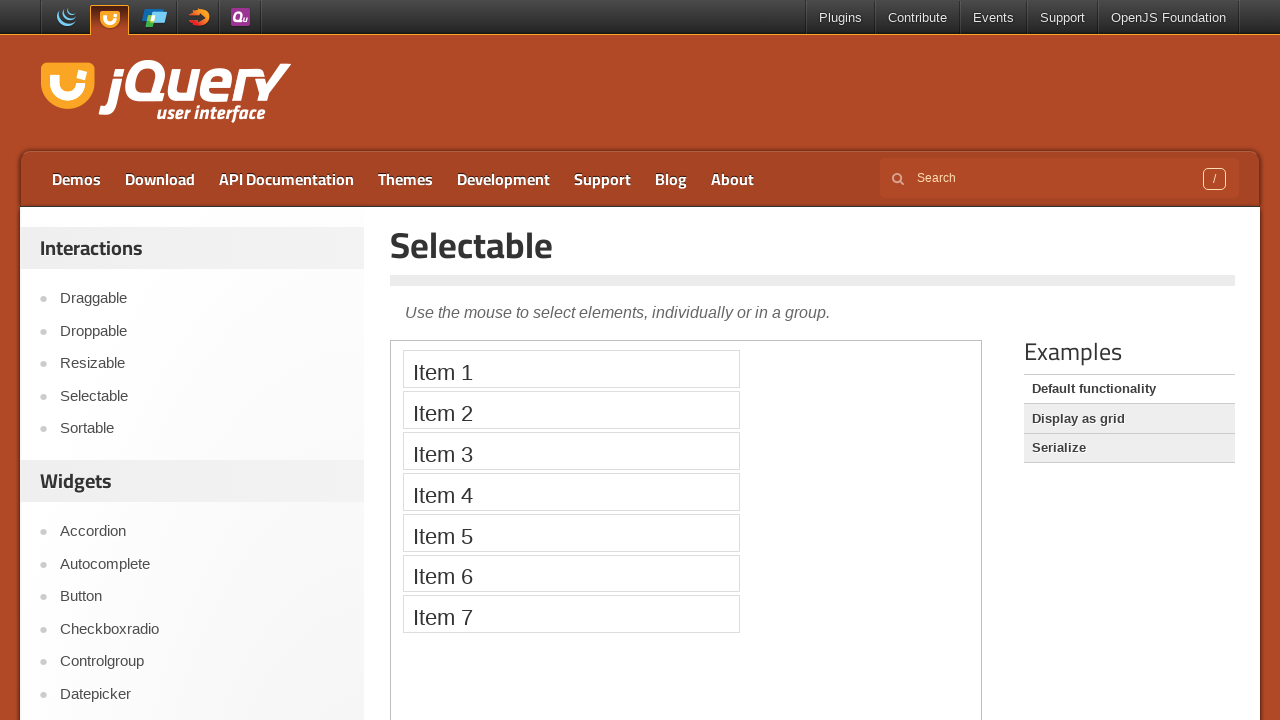

Located third list item in selectable list
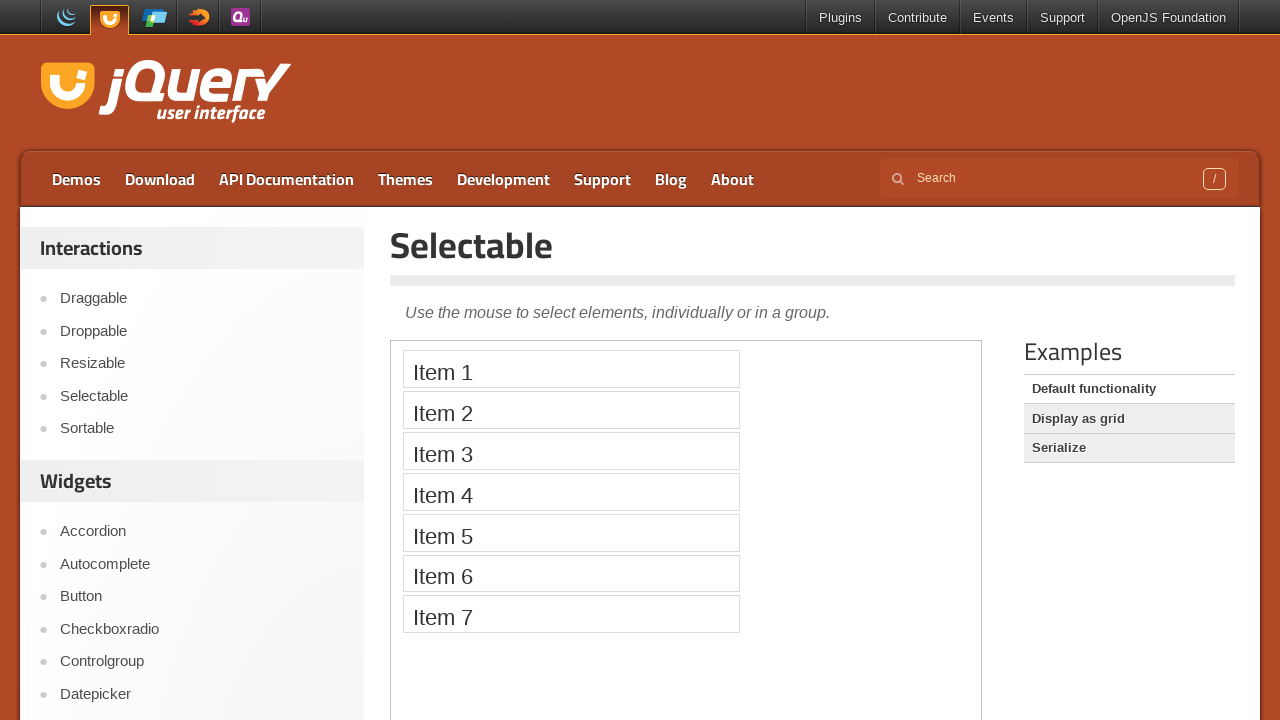

Ctrl+clicked first list item to select it at (571, 369) on iframe >> nth=0 >> internal:control=enter-frame >> xpath=//ol[@id='selectable']/
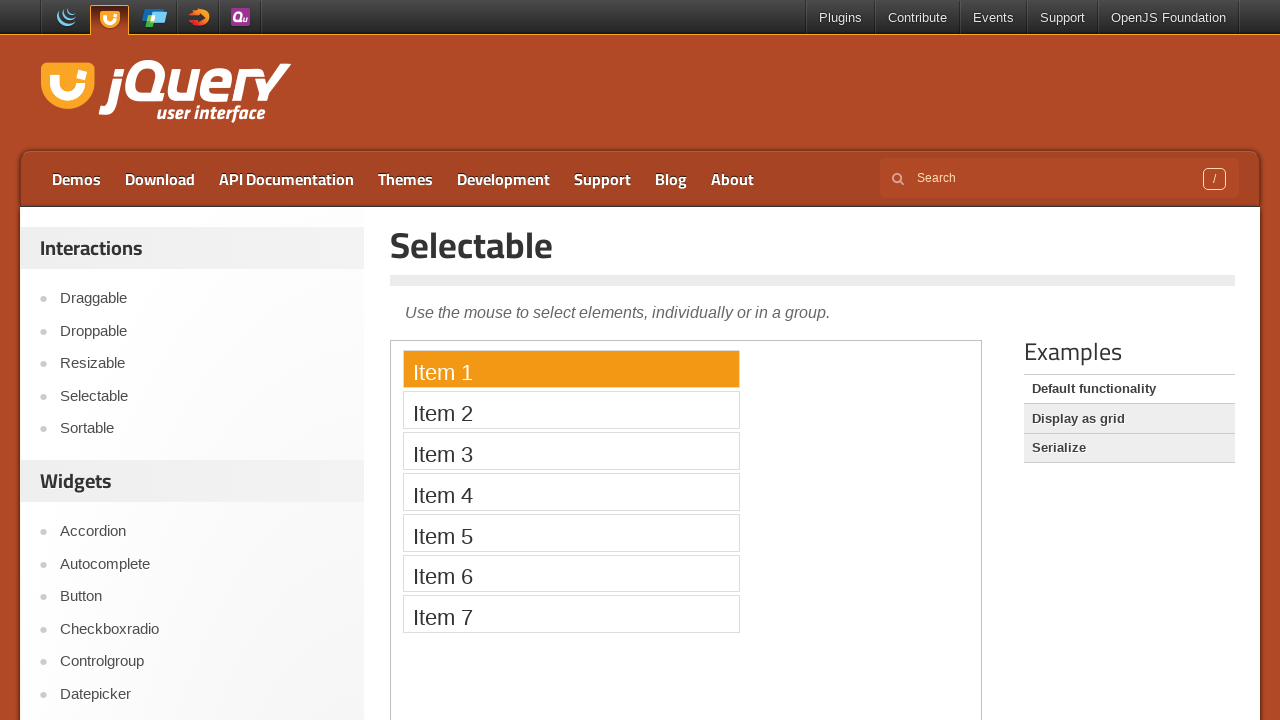

Ctrl+clicked second list item to add it to selection at (571, 410) on iframe >> nth=0 >> internal:control=enter-frame >> xpath=//ol[@id='selectable']/
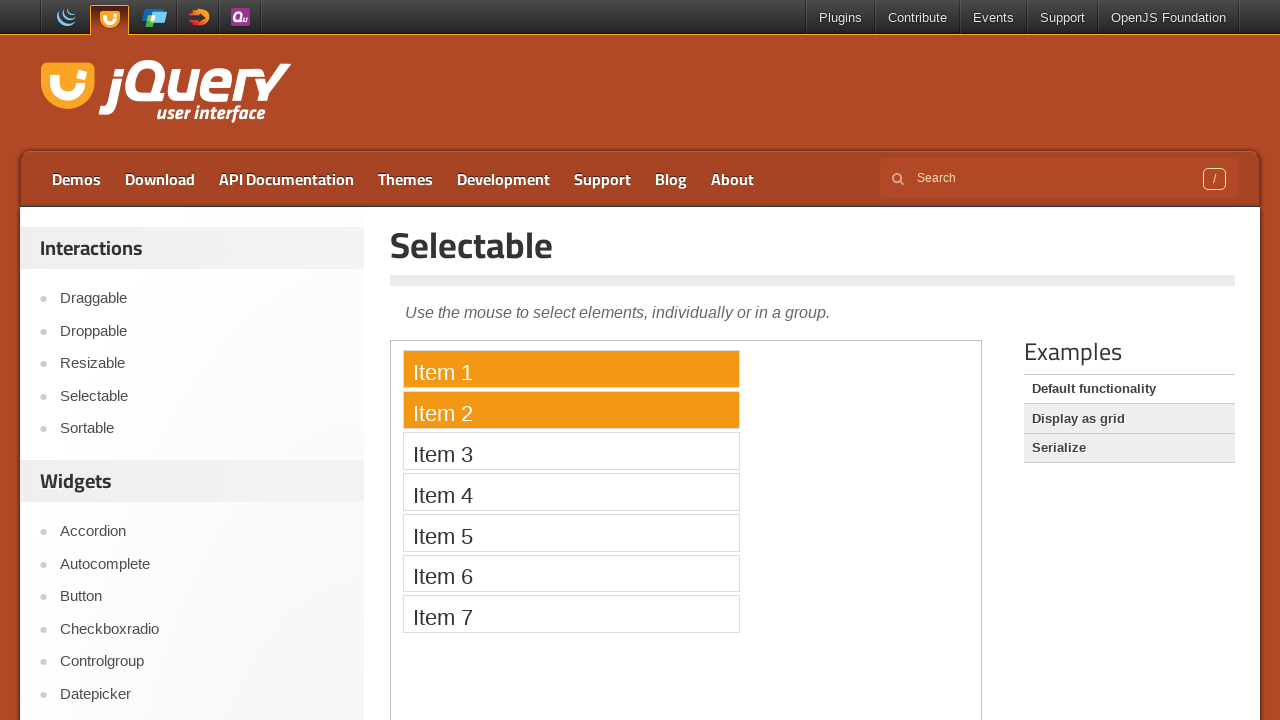

Ctrl+clicked third list item to add it to selection at (571, 451) on iframe >> nth=0 >> internal:control=enter-frame >> xpath=//ol[@id='selectable']/
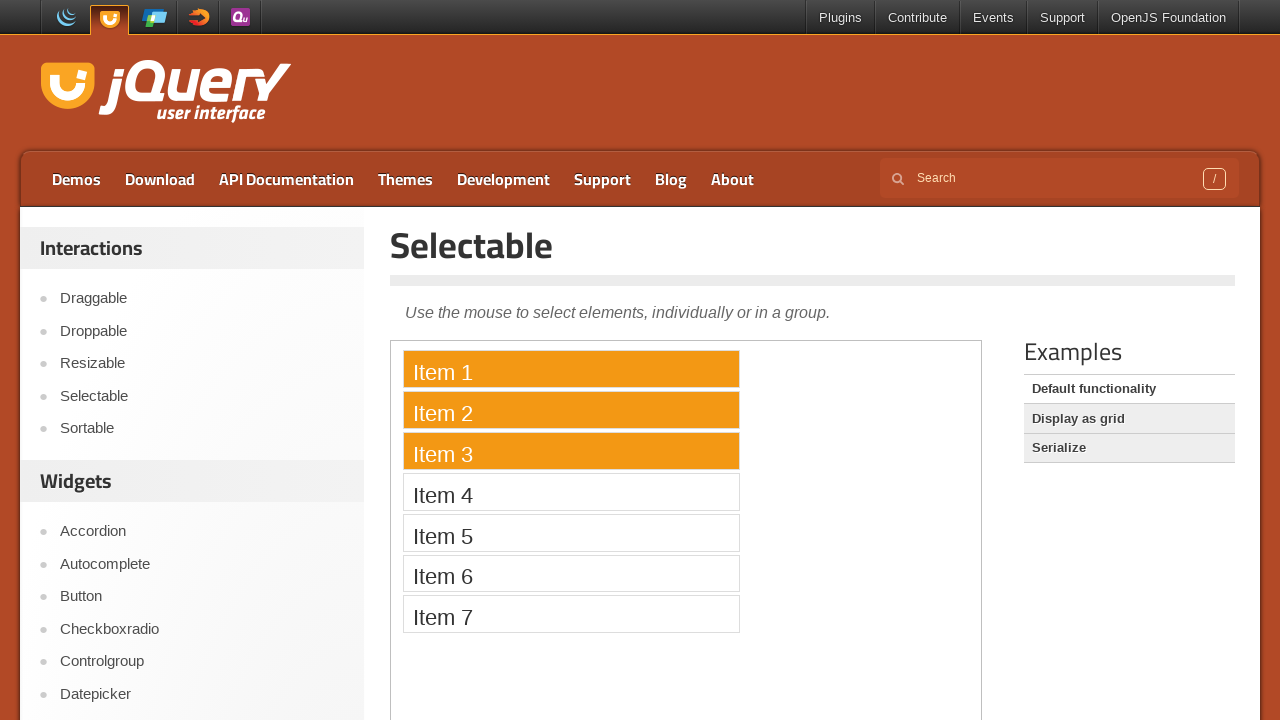

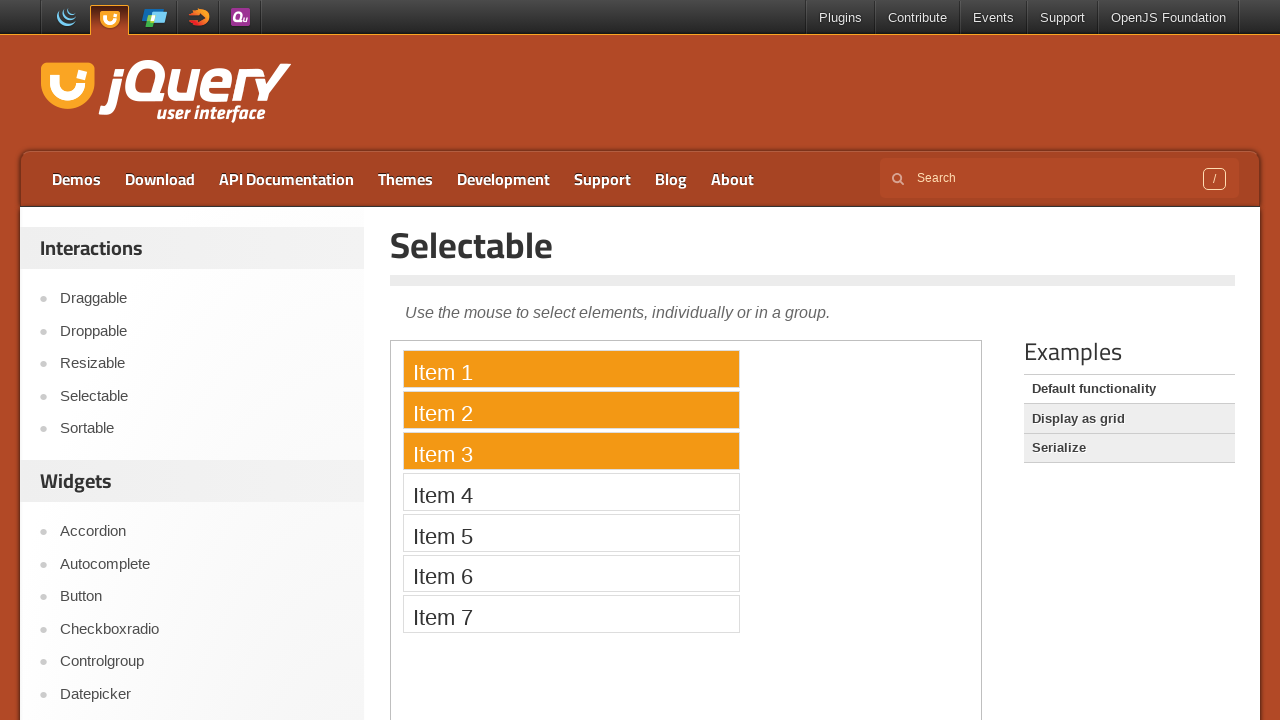